Tests navigation on Pepperfry website by clicking on the Furniture category link from the homepage

Starting URL: https://www.pepperfry.com/

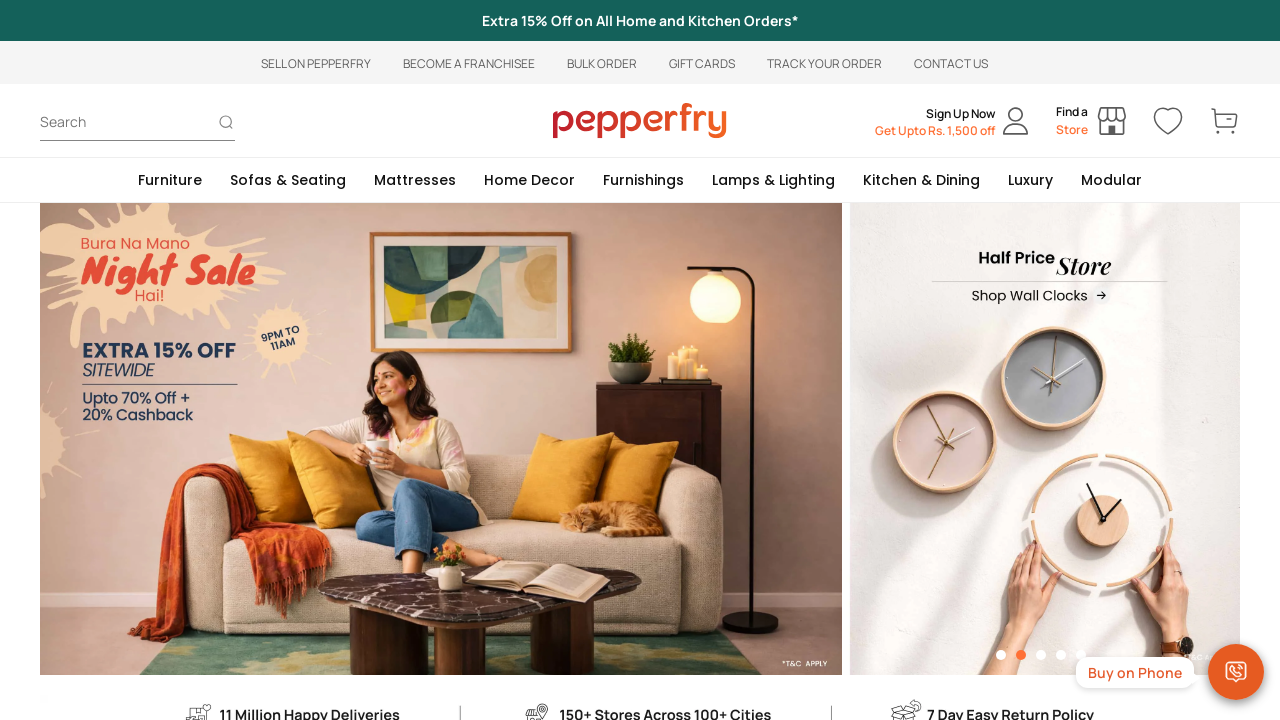

Located Furniture category link on homepage
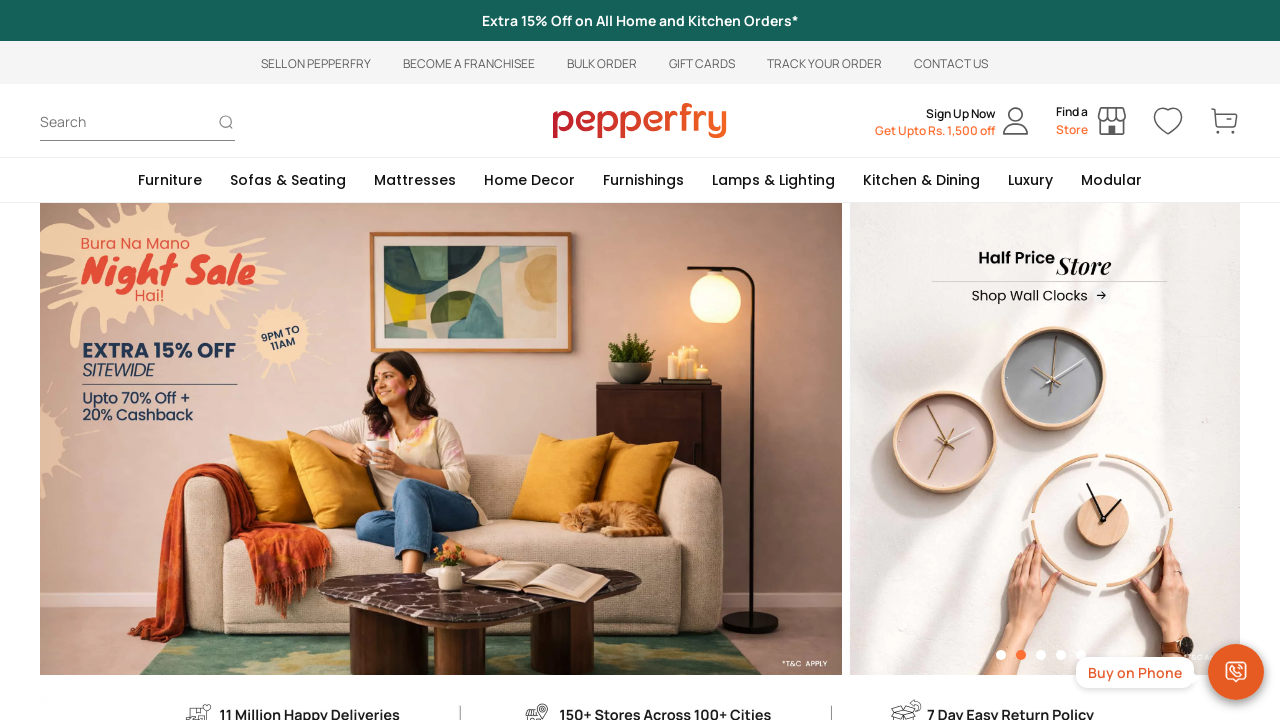

Waited for Furniture link to become visible
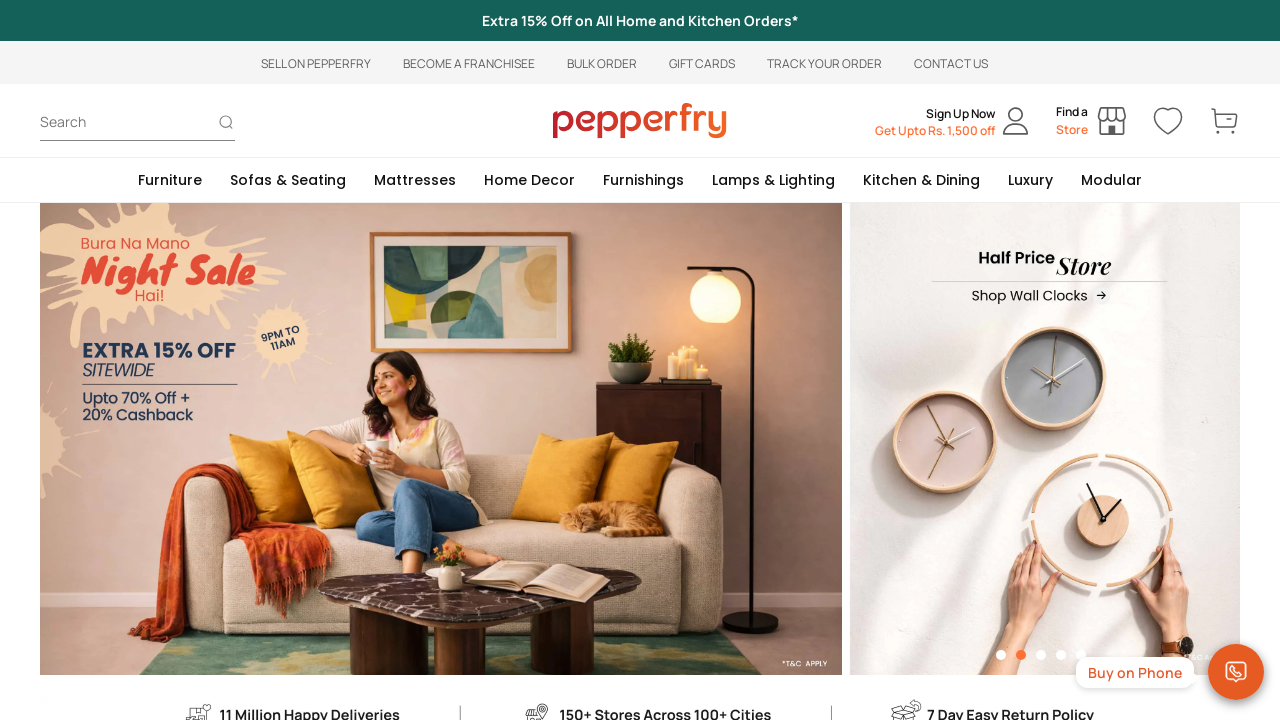

Clicked on Furniture category link to navigate at (170, 180) on xpath=//a[@name = 'Furniture']
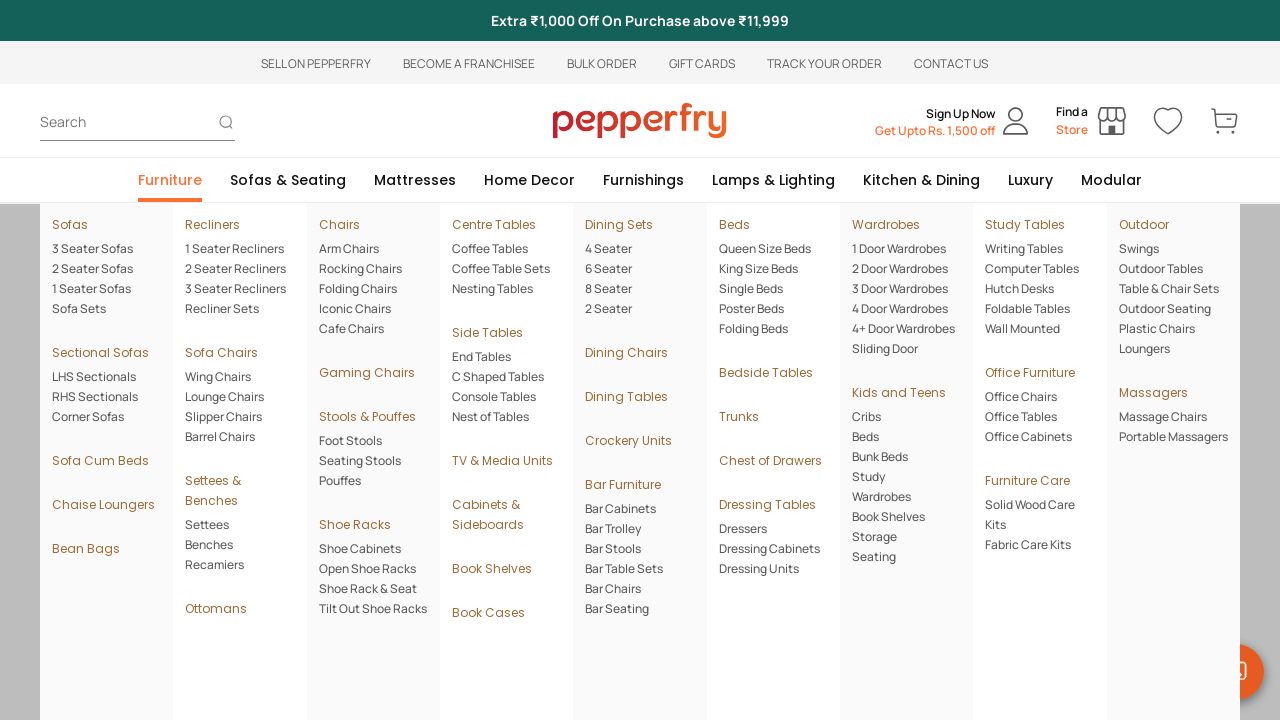

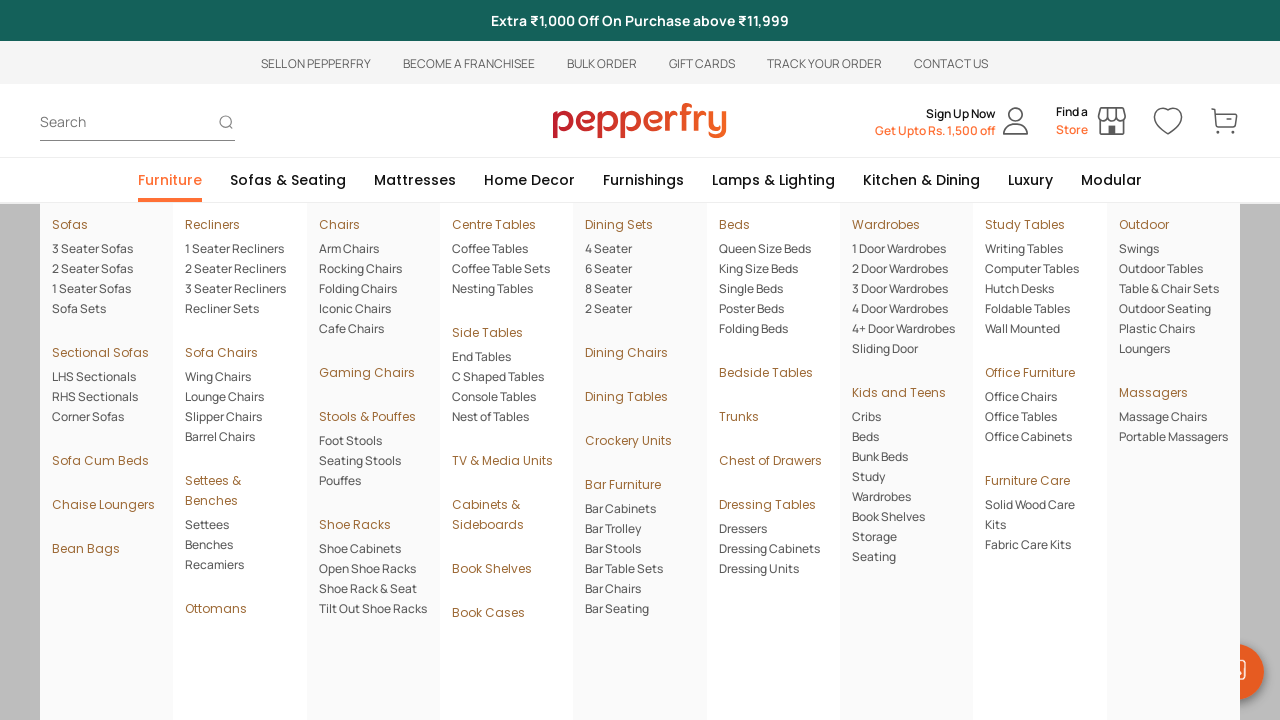